Tests an e-commerce flow by adding specific vegetables (Cucumber, Brocolli, Beetroot) to cart, proceeding to checkout, applying a promo code, and verifying the promo is applied

Starting URL: https://rahulshettyacademy.com/seleniumPractise/

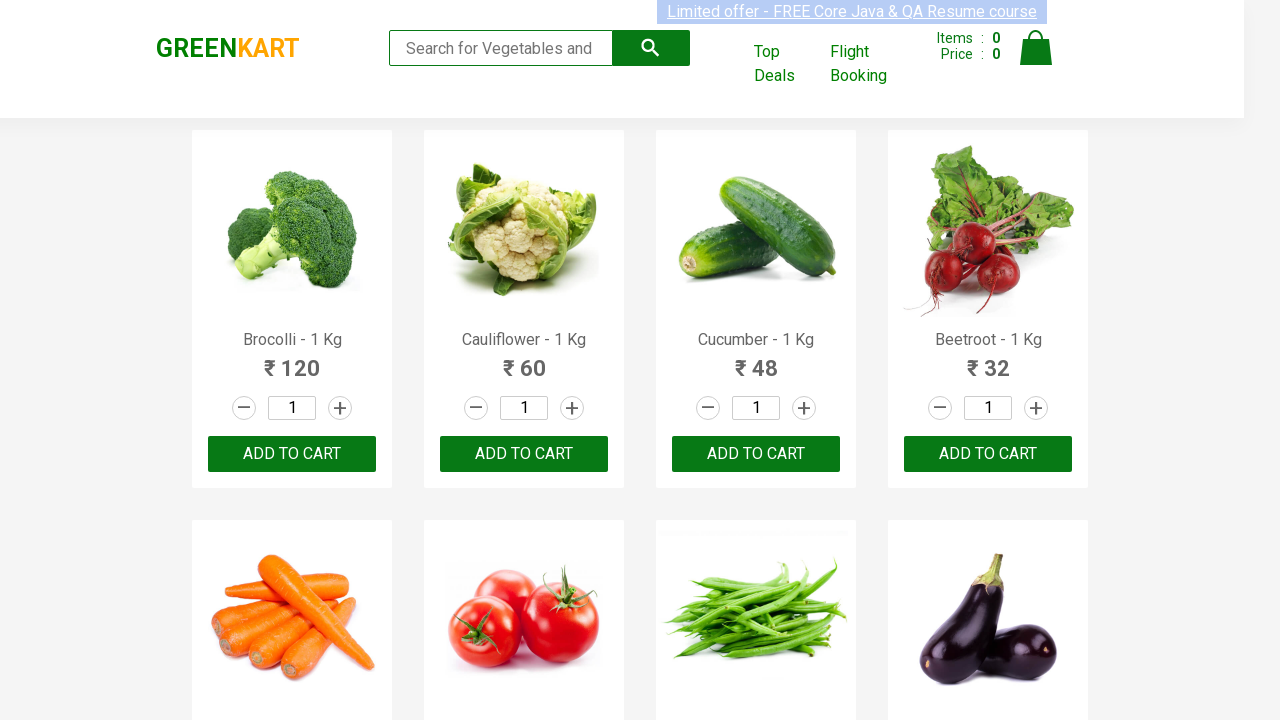

Waited for products to load on the e-commerce page
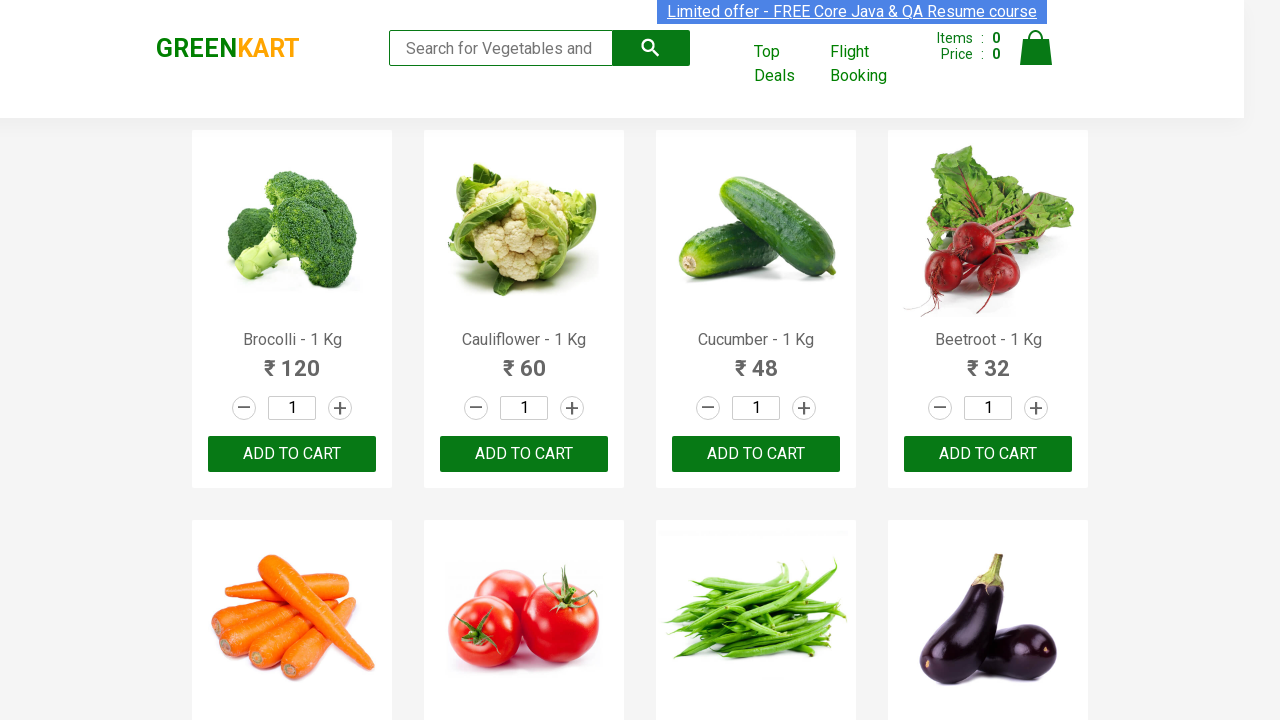

Retrieved all product elements from the page
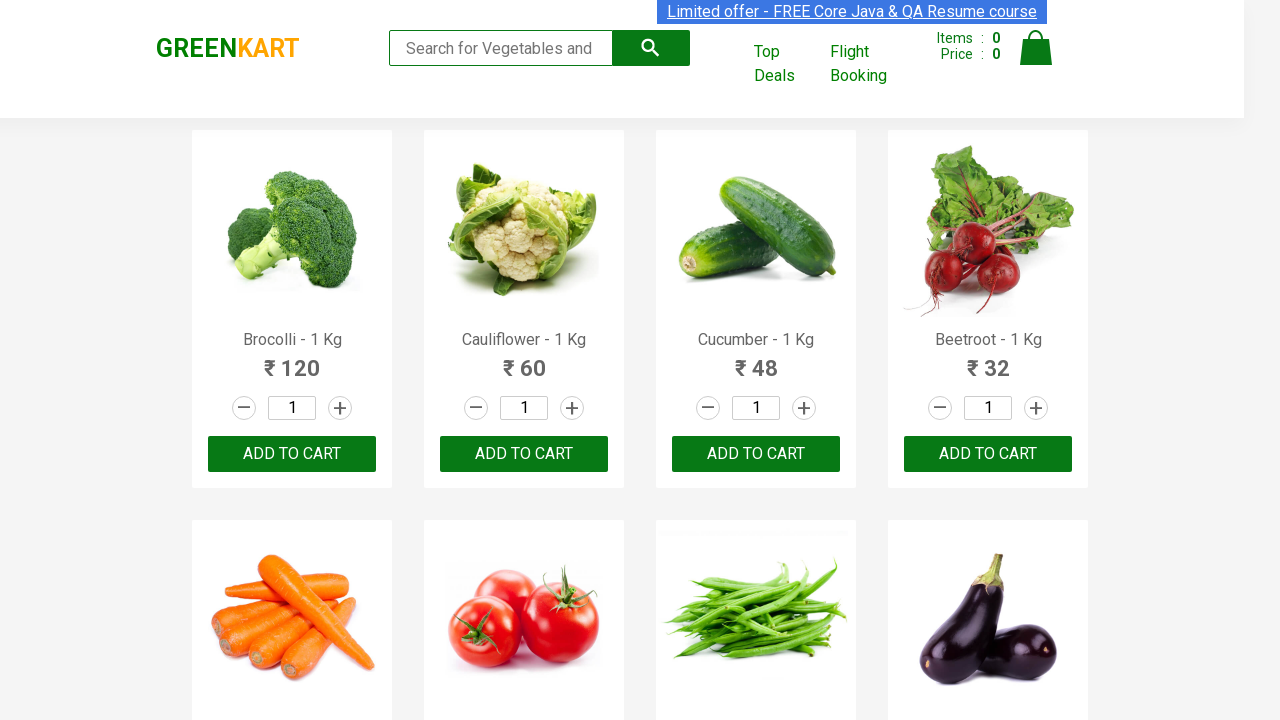

Added Brocolli to cart at (292, 454) on xpath=//div[@class='product-action']/button >> nth=0
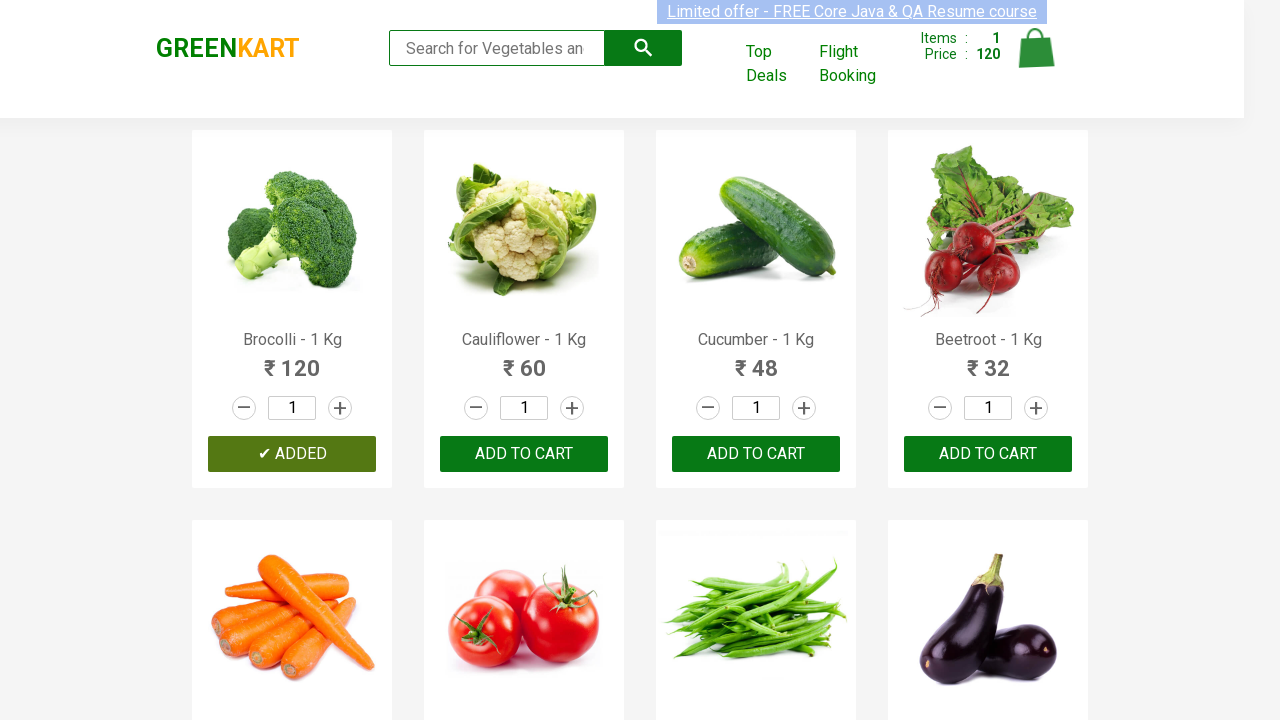

Added Cucumber to cart at (756, 454) on xpath=//div[@class='product-action']/button >> nth=2
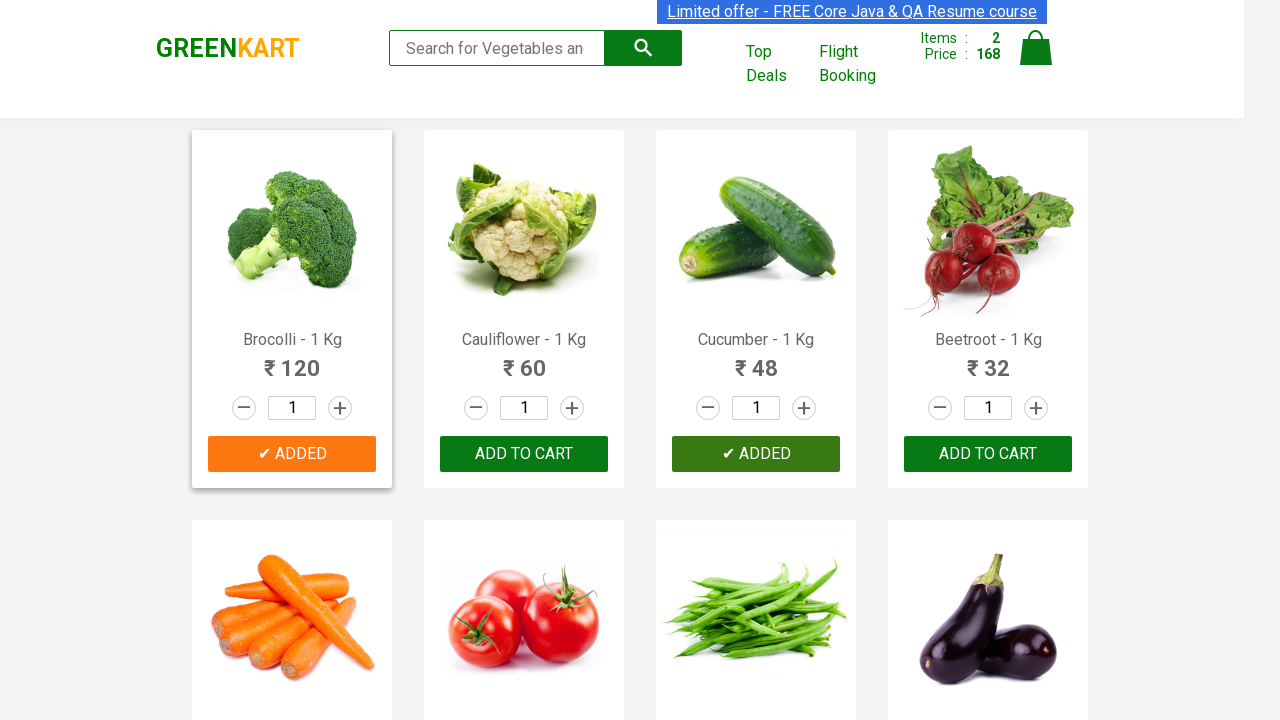

Added Beetroot to cart at (988, 454) on xpath=//div[@class='product-action']/button >> nth=3
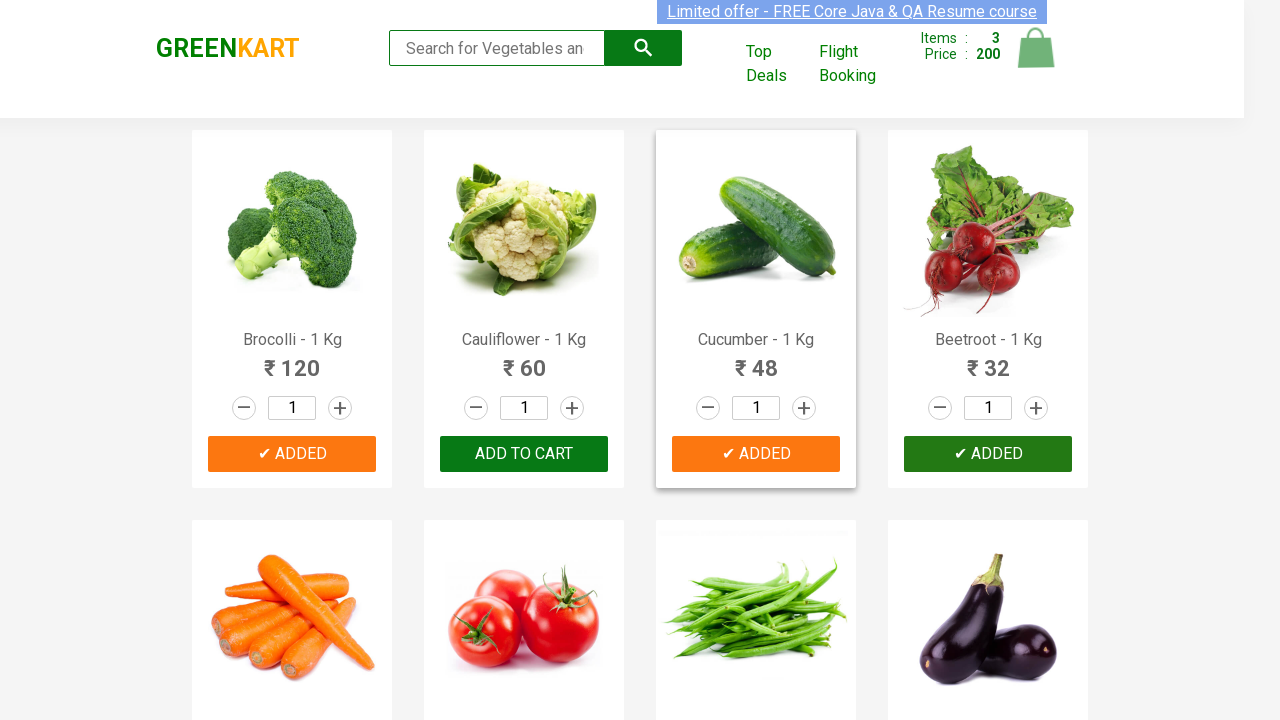

Clicked on cart icon to view cart at (1036, 48) on img[alt='Cart']
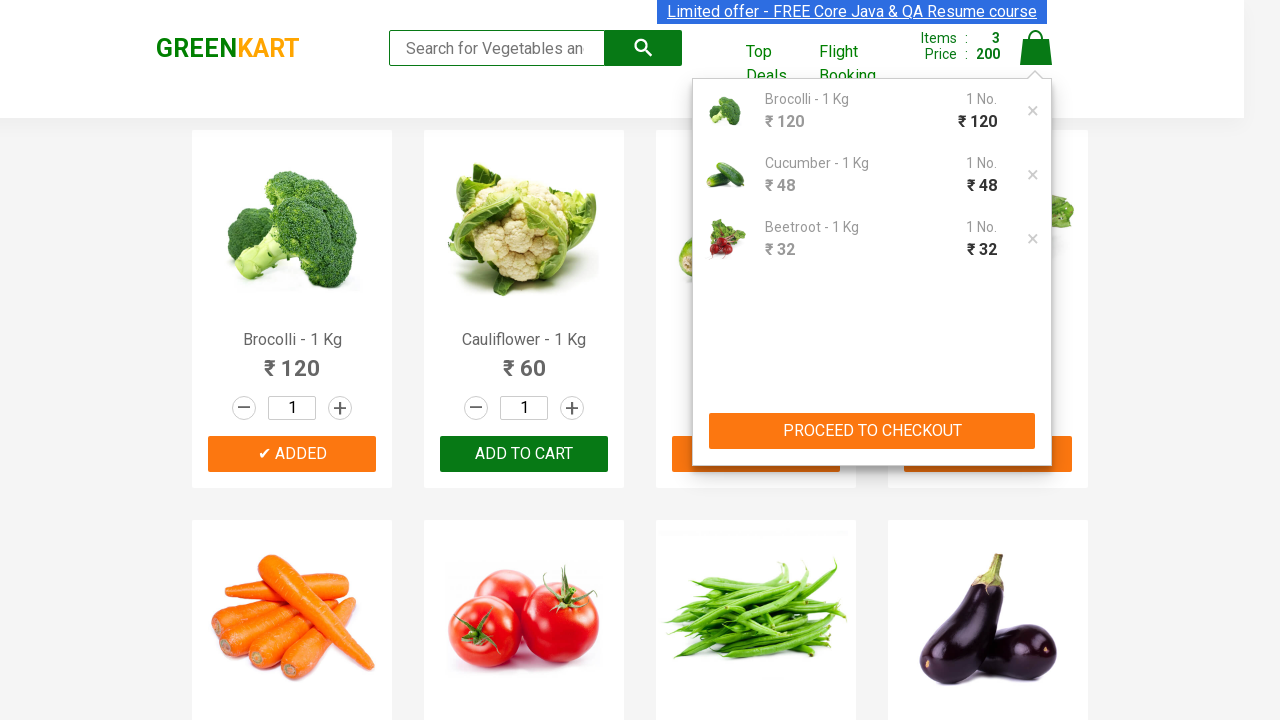

Clicked 'PROCEED TO CHECKOUT' button at (872, 431) on xpath=//button[contains(text(),'PROCEED TO CHECKOUT')]
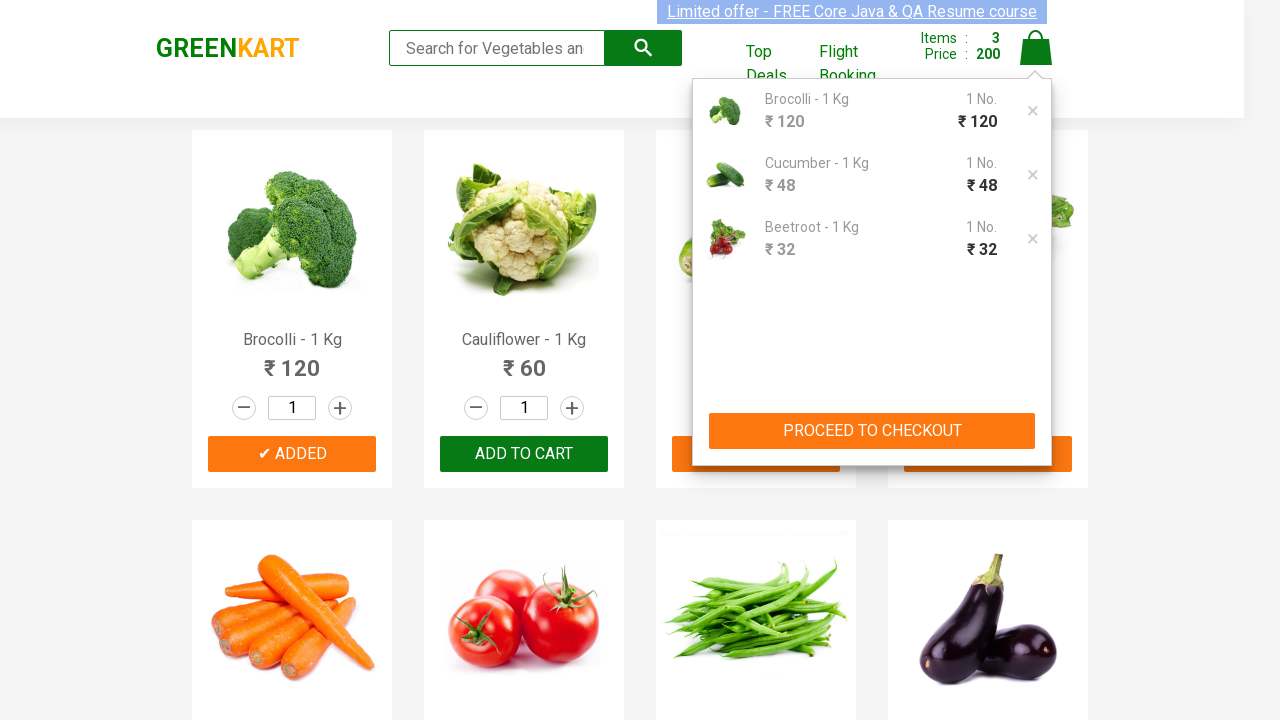

Waited for promo code input field to appear
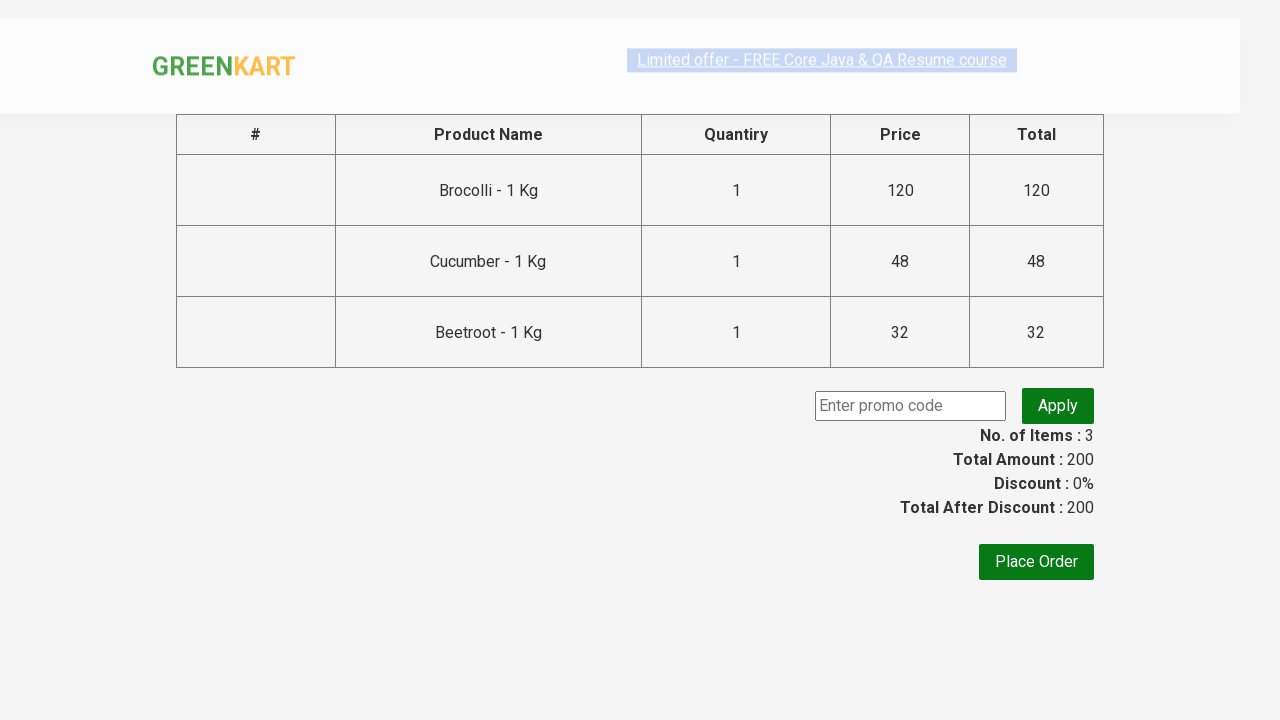

Entered promo code 'rahulshettyacademy' into the input field on input.promoCode
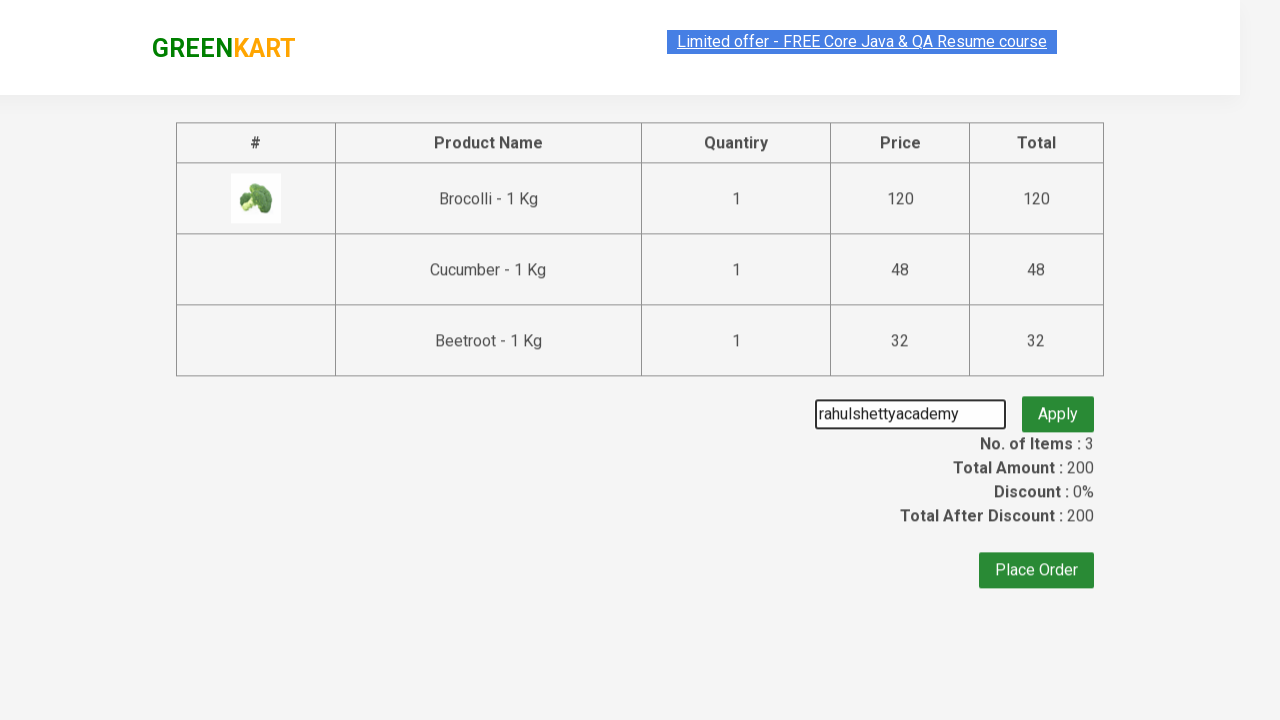

Clicked 'Apply' button to apply the promo code at (1058, 406) on button.promoBtn
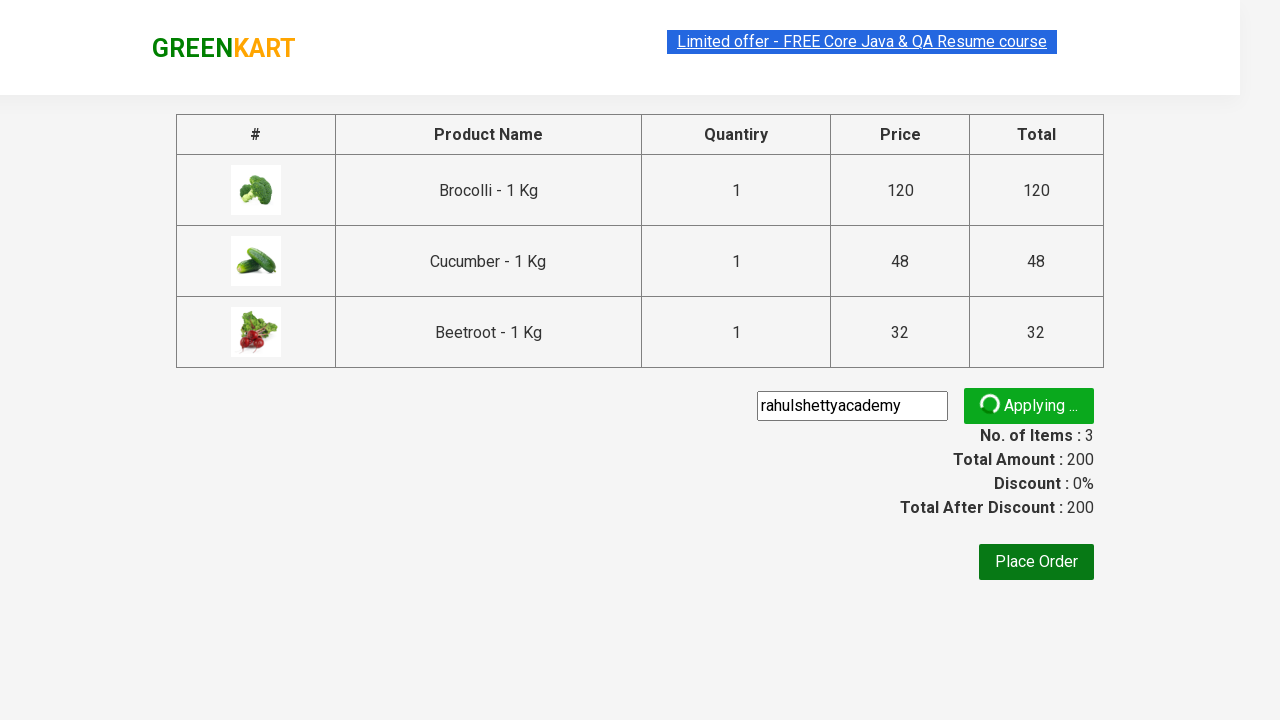

Verified that promo code was successfully applied - promo info displayed
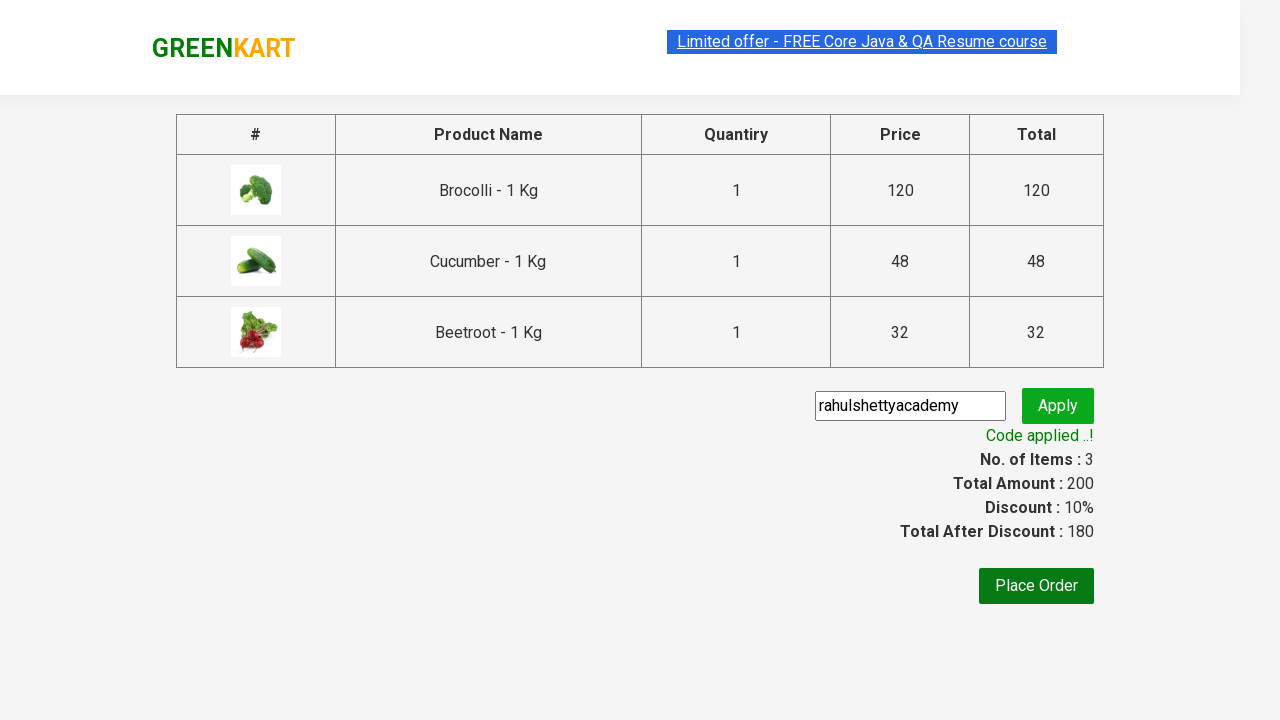

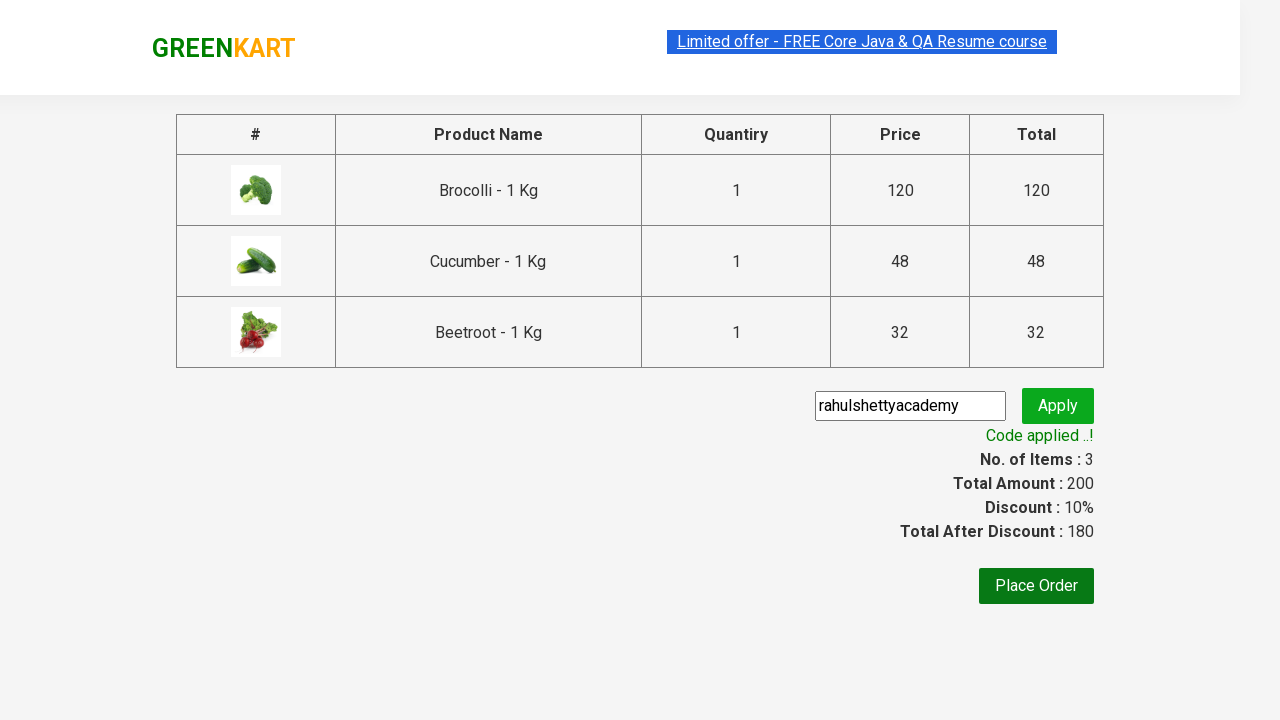